Tests the download file button functionality on LetCode's file handling page by clicking the download button

Starting URL: https://letcode.in/file

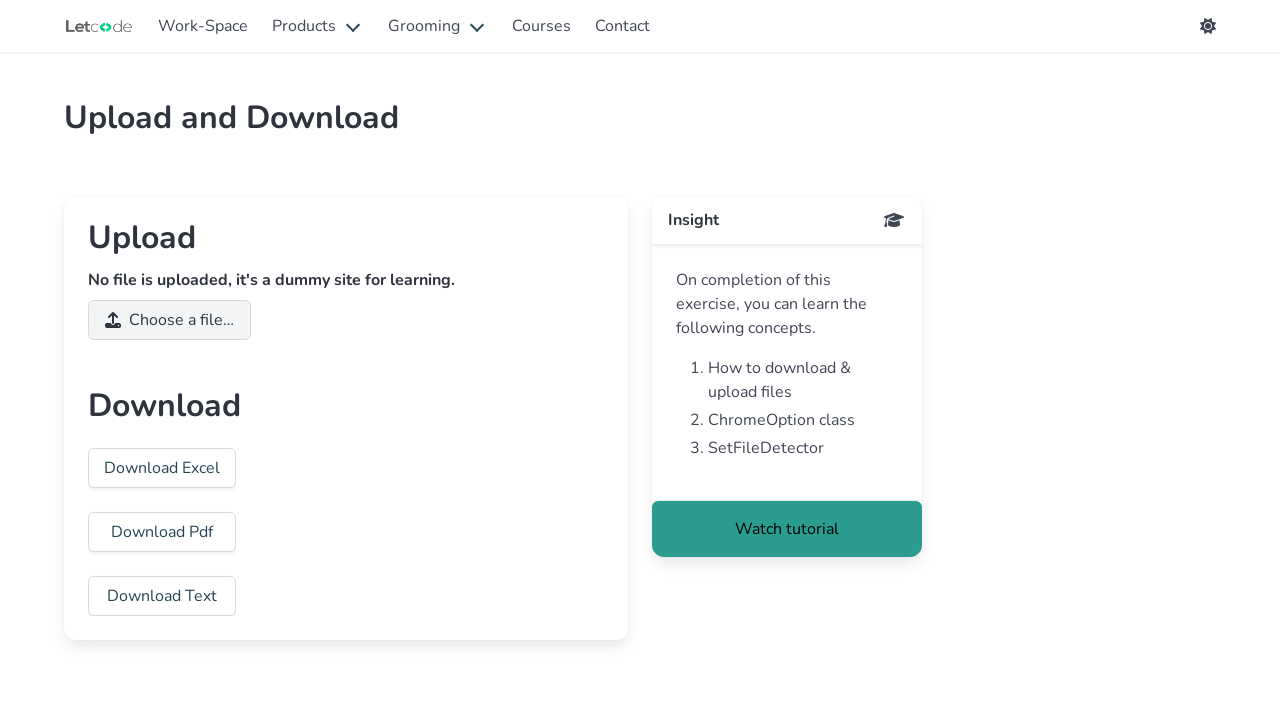

Located the download button element with ID 'xls'
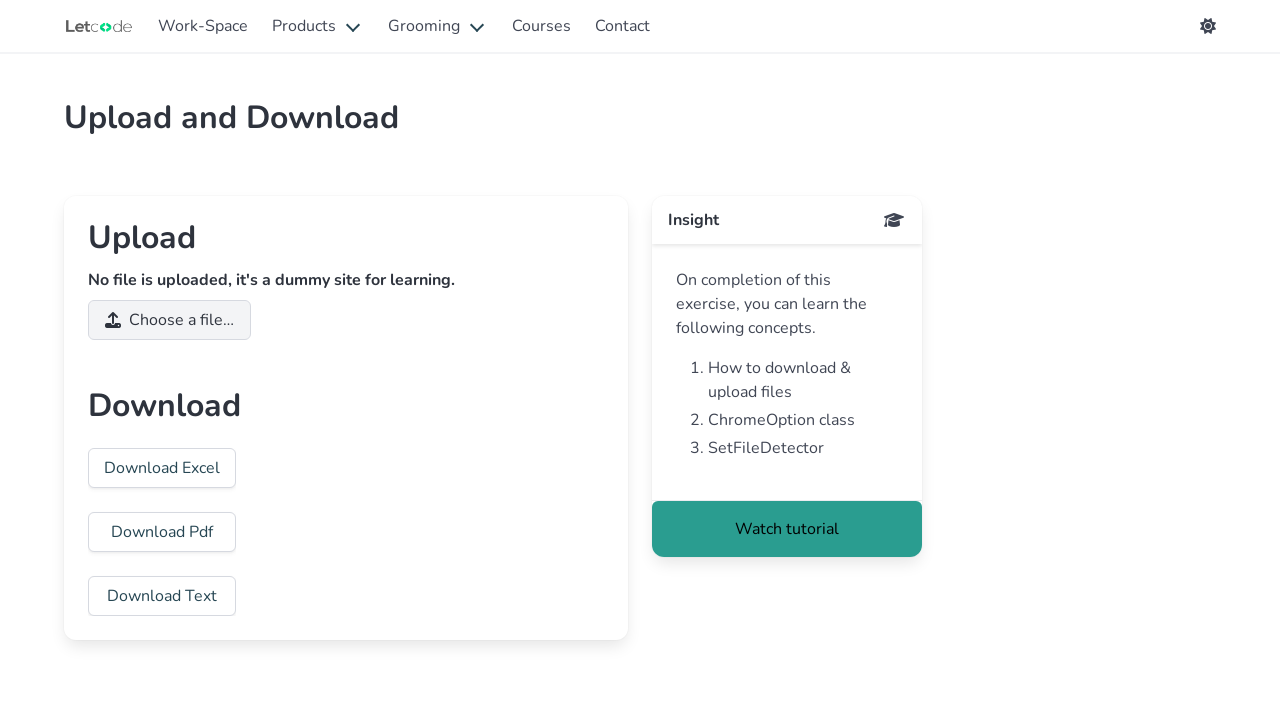

Download button became visible and is ready for interaction
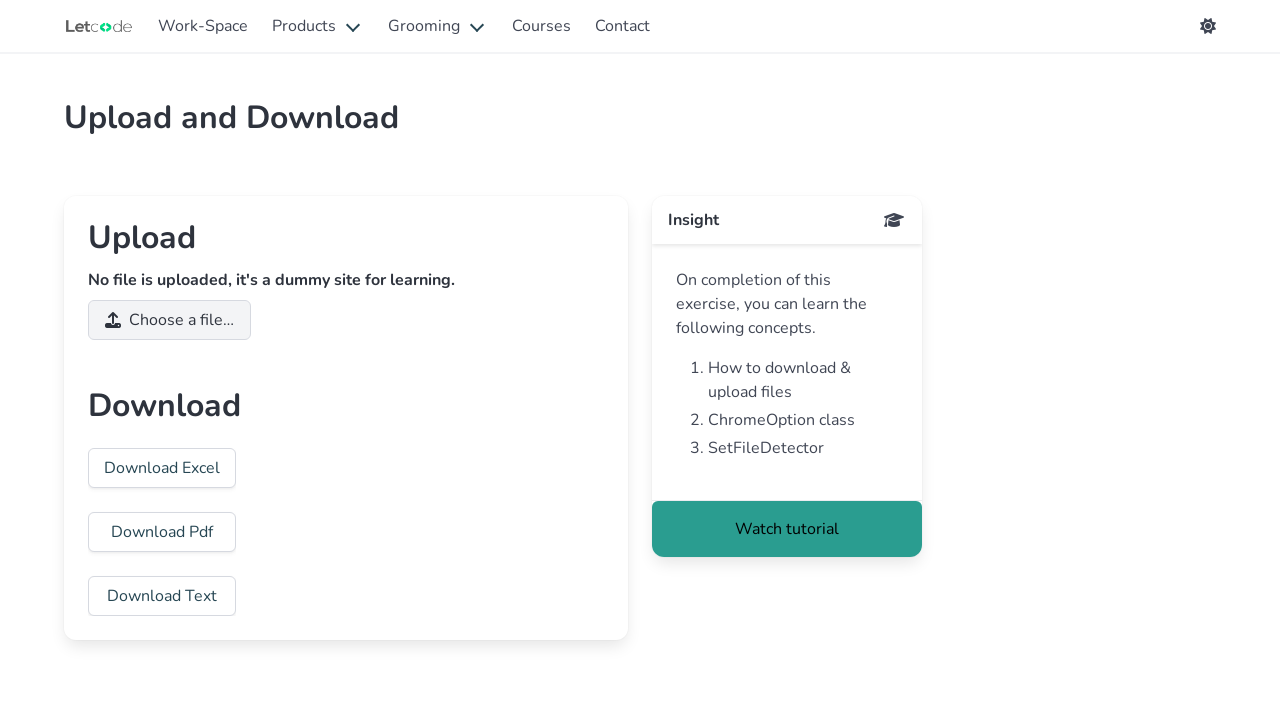

Clicked the download button to initiate file download at (162, 468) on #xls
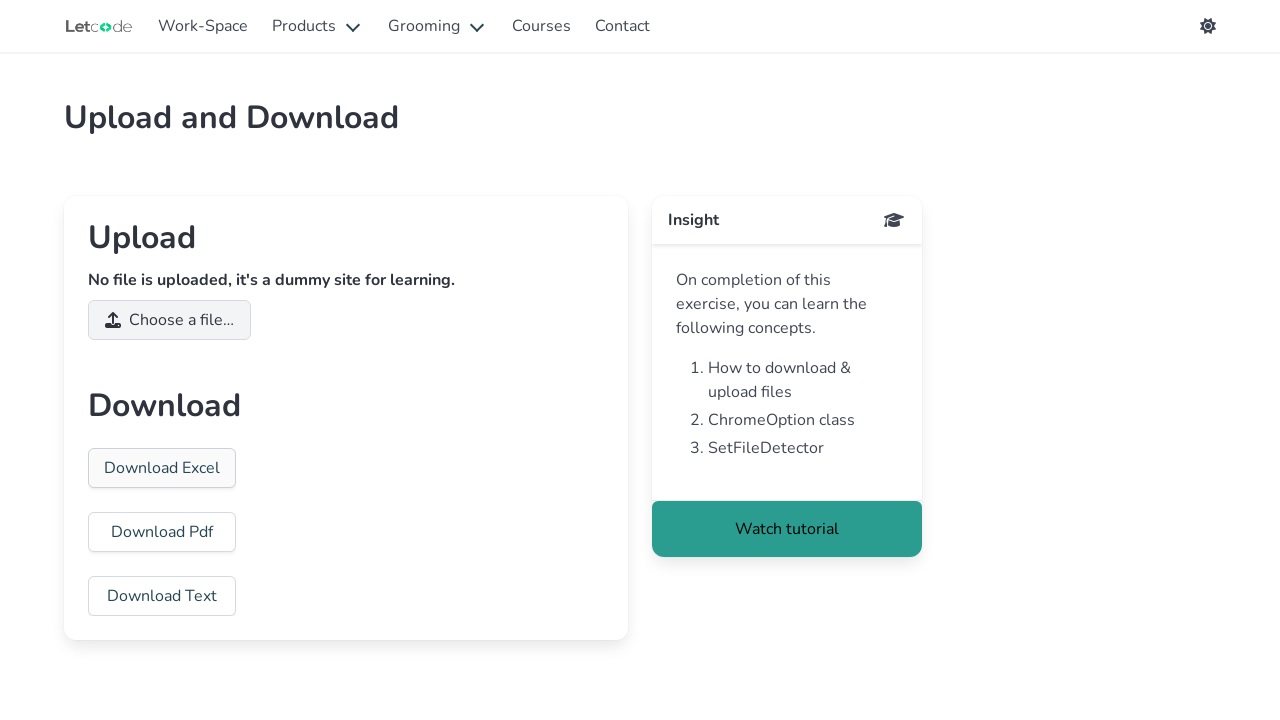

Verified that download button is still visible after clicking
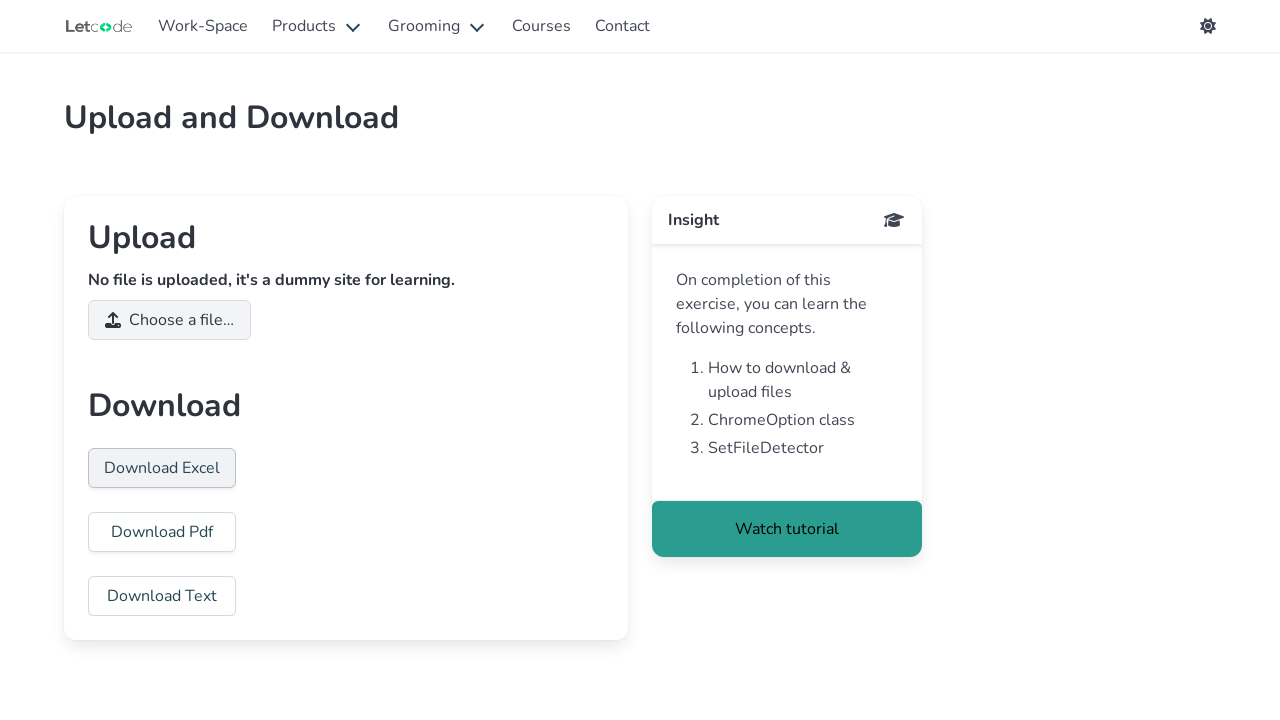

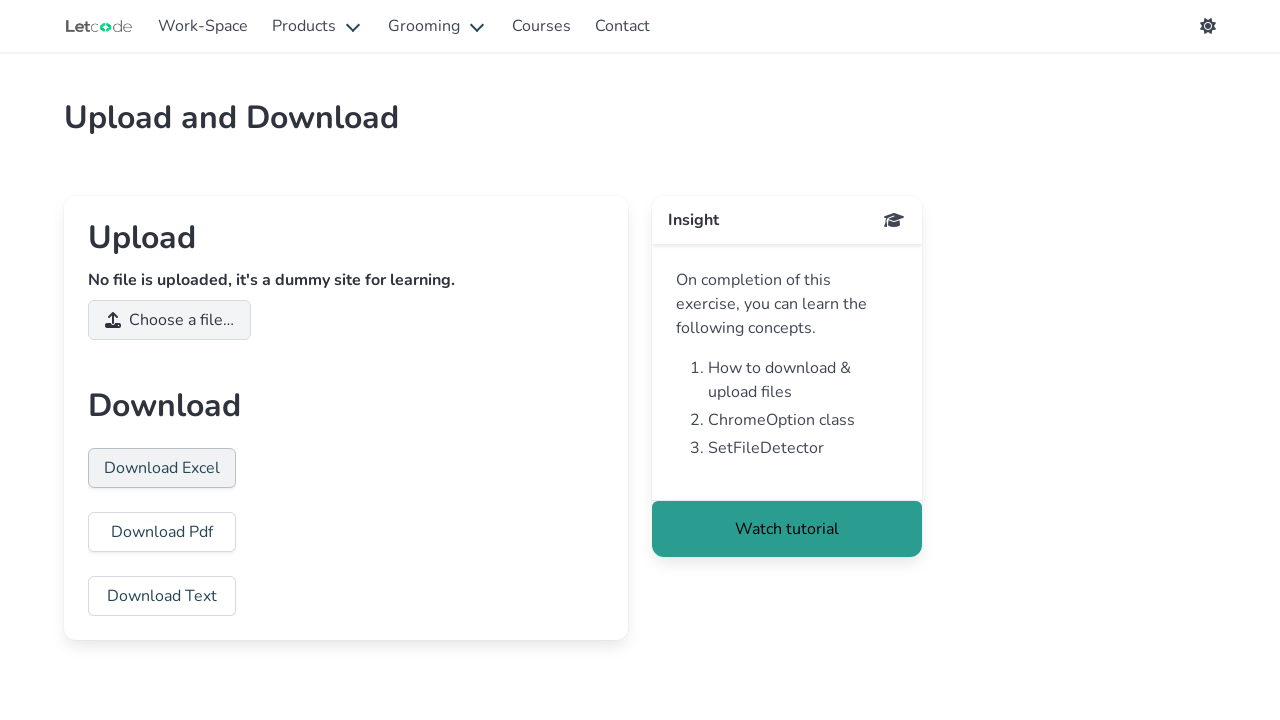